Tests multi-select functionality on W3Schools by switching to an iframe and selecting multiple options from a dropdown using Ctrl+click

Starting URL: https://www.w3schools.com/tags/tryit.asp?filename=tryhtml_select_multiple

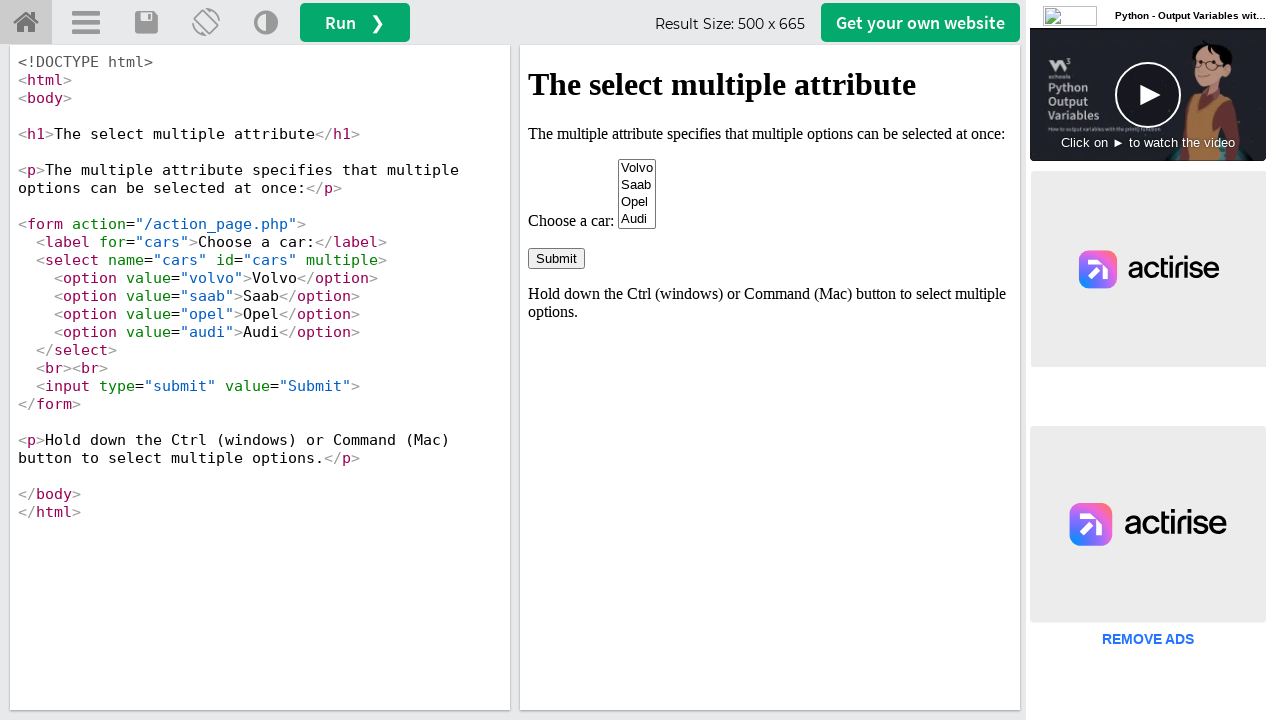

Located iframe #iframeResult
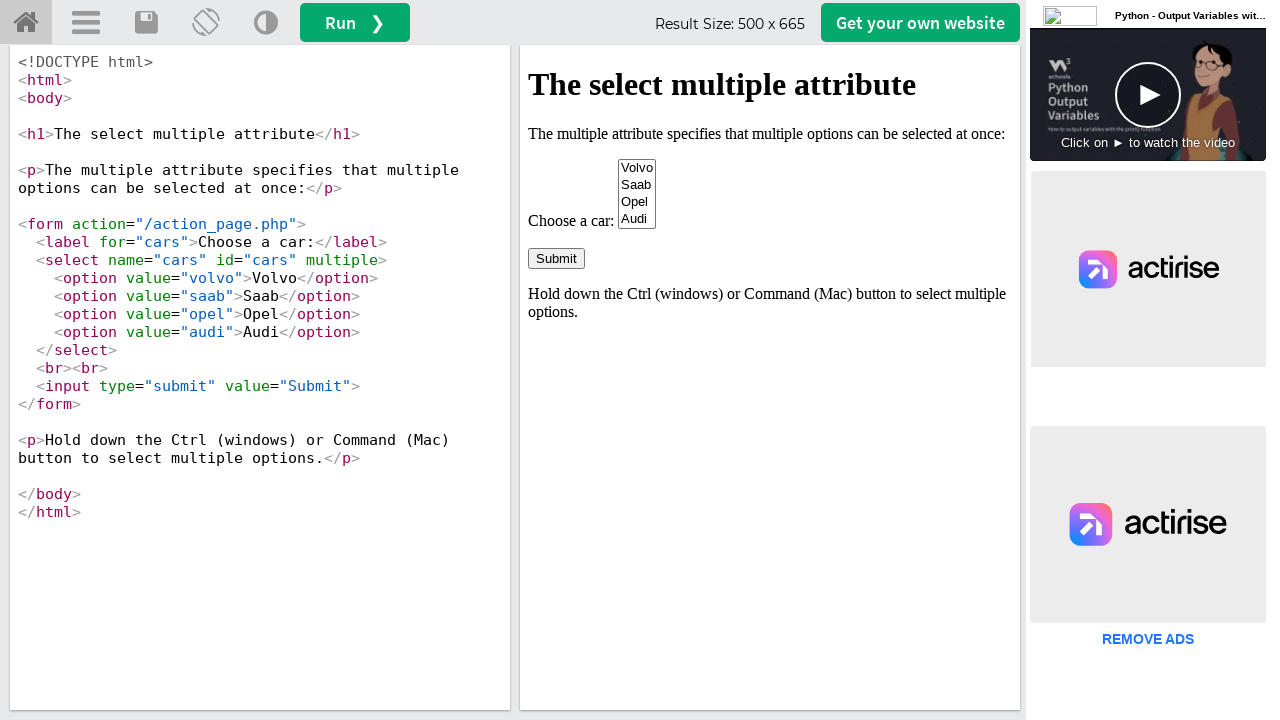

Located multi-select element with name 'cars'
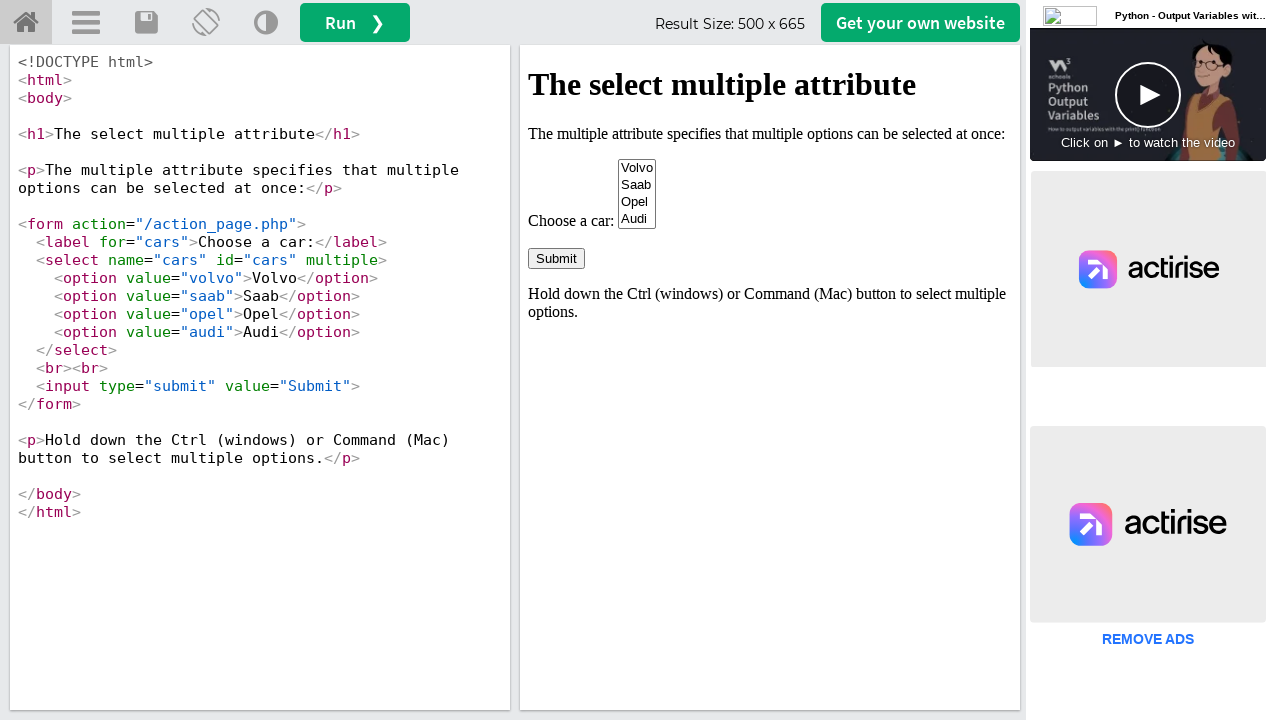

Selected Opel (option at index 1) using Ctrl+click at (637, 185) on #iframeResult >> internal:control=enter-frame >> select[name='cars'] >> option >
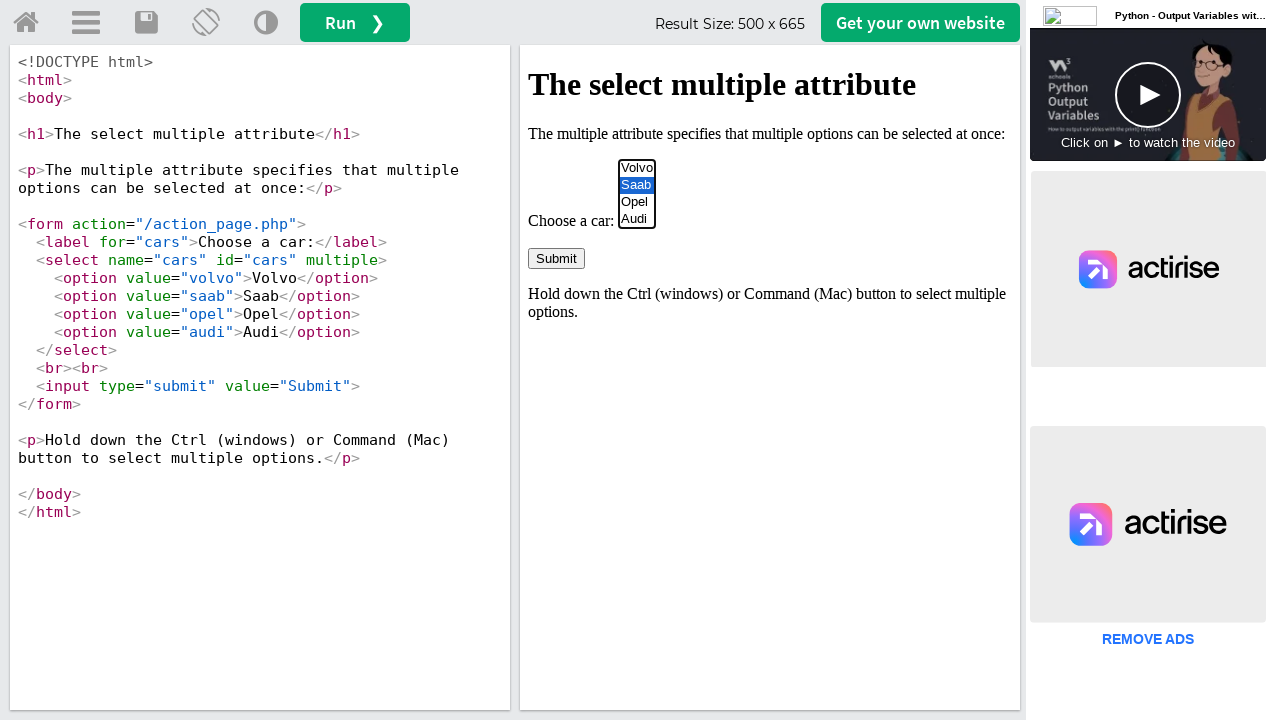

Selected Audi (option at index 3) using Ctrl+click at (637, 219) on #iframeResult >> internal:control=enter-frame >> select[name='cars'] >> option >
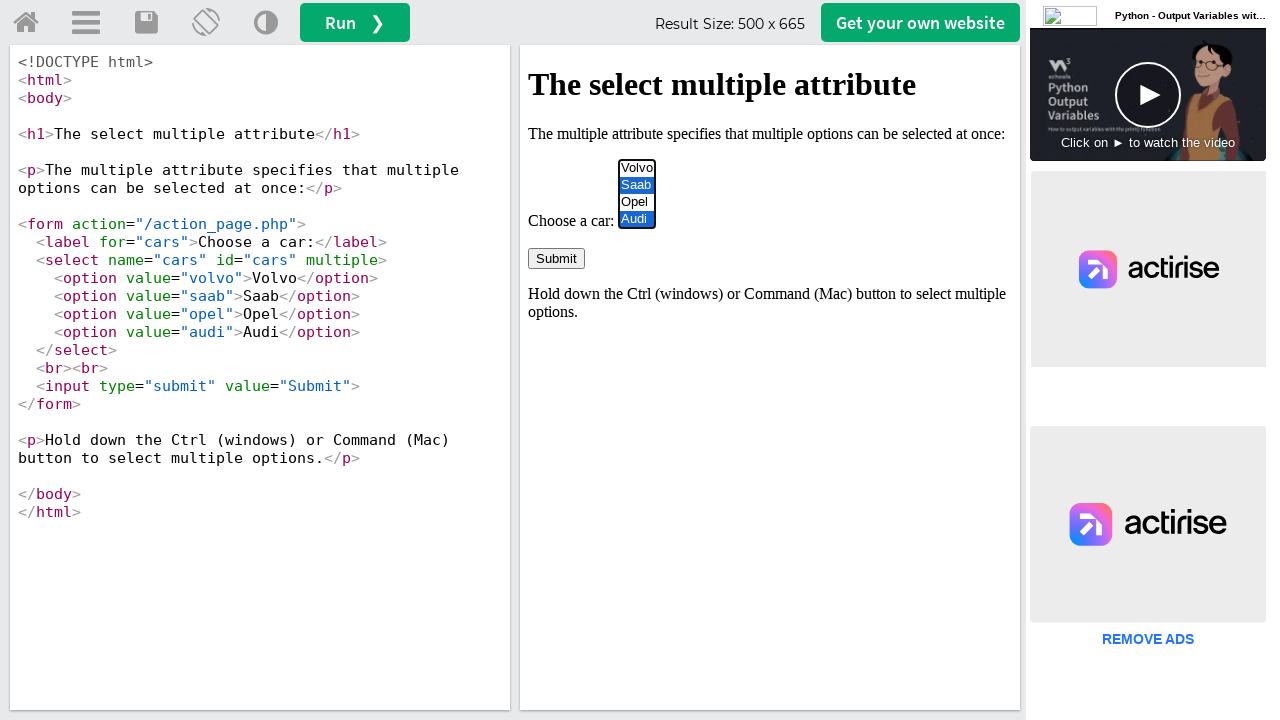

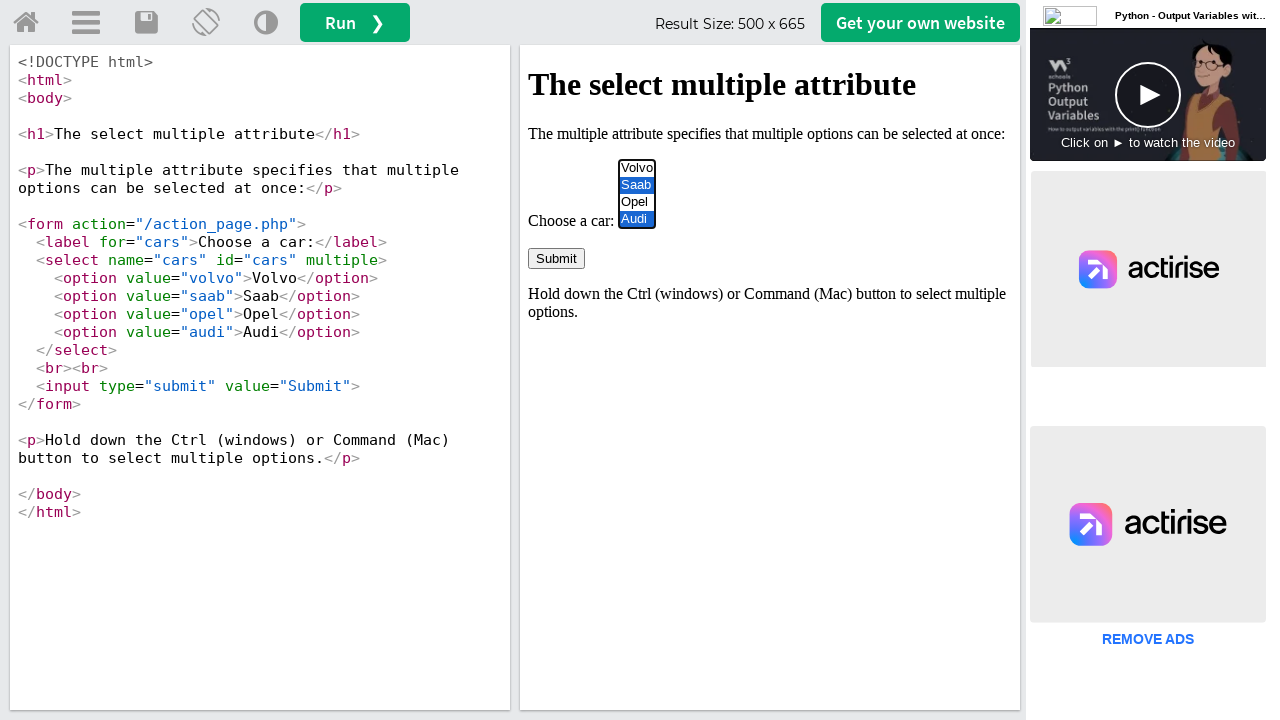